Tests Vue.js dropdown component by selecting options and verifying the selected values are displayed

Starting URL: https://mikerodham.github.io/vue-dropdowns/

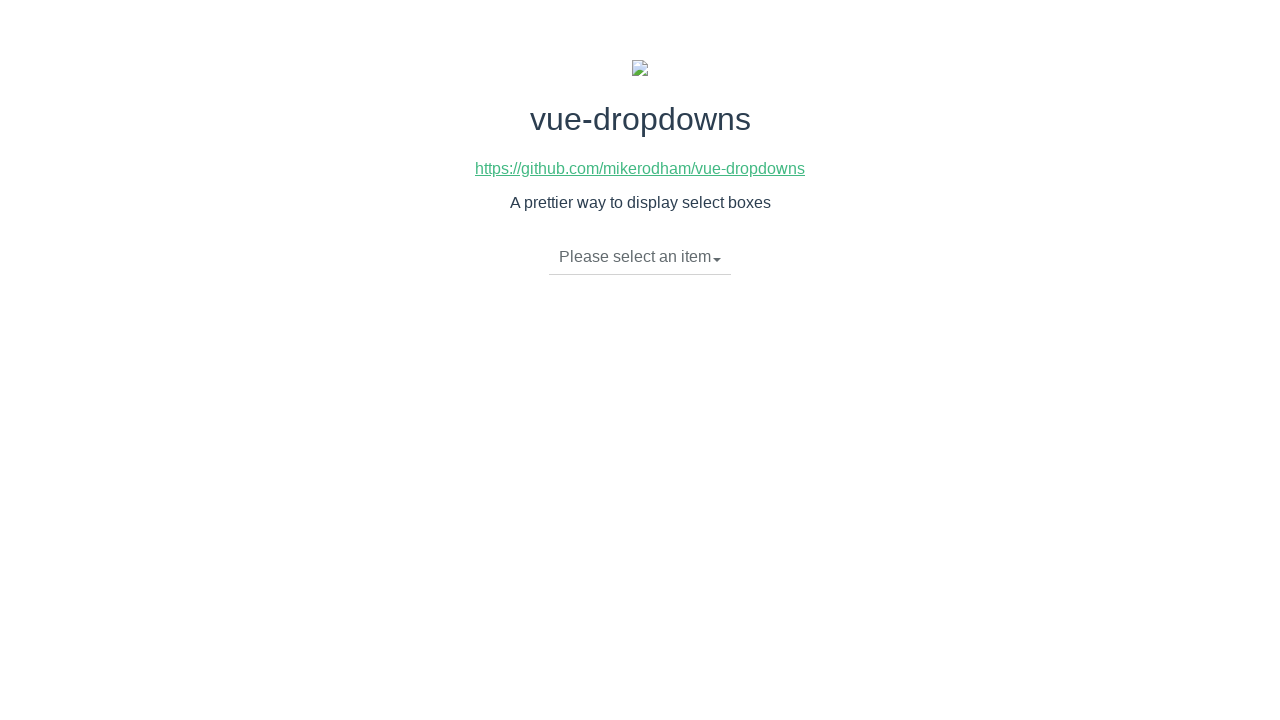

Clicked dropdown caret to open menu at (717, 260) on span.caret
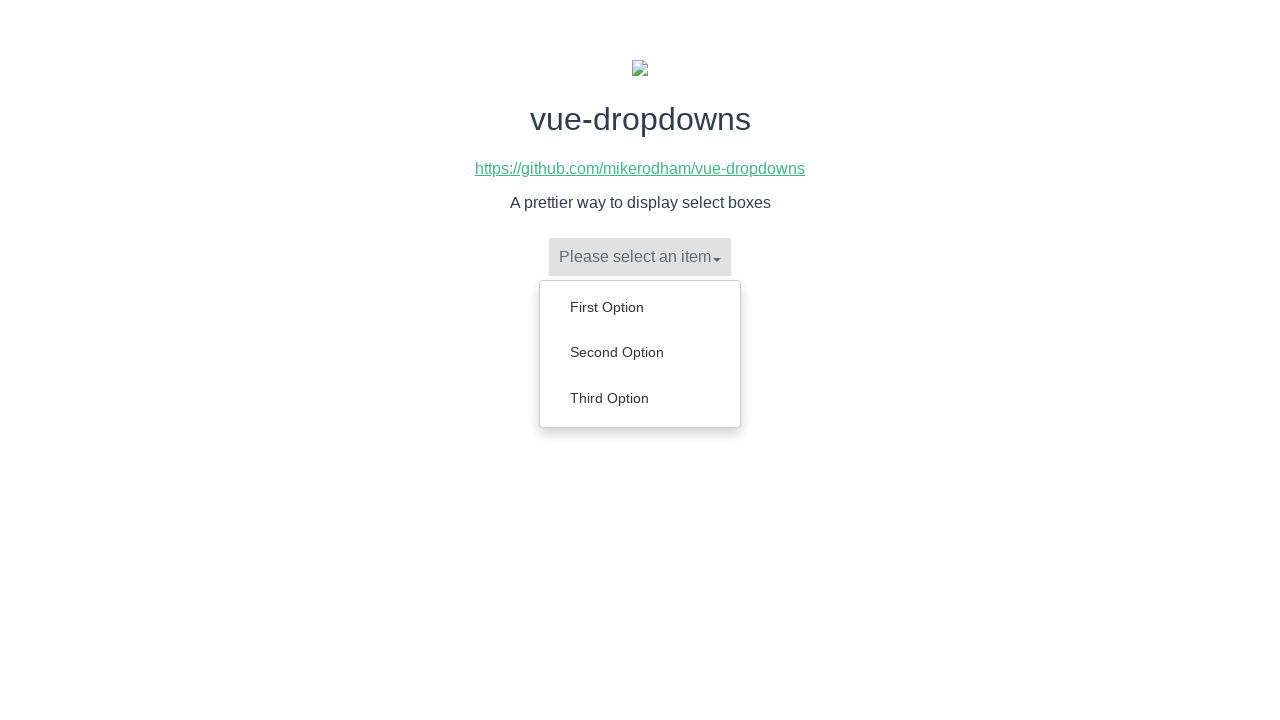

Dropdown menu appeared with options
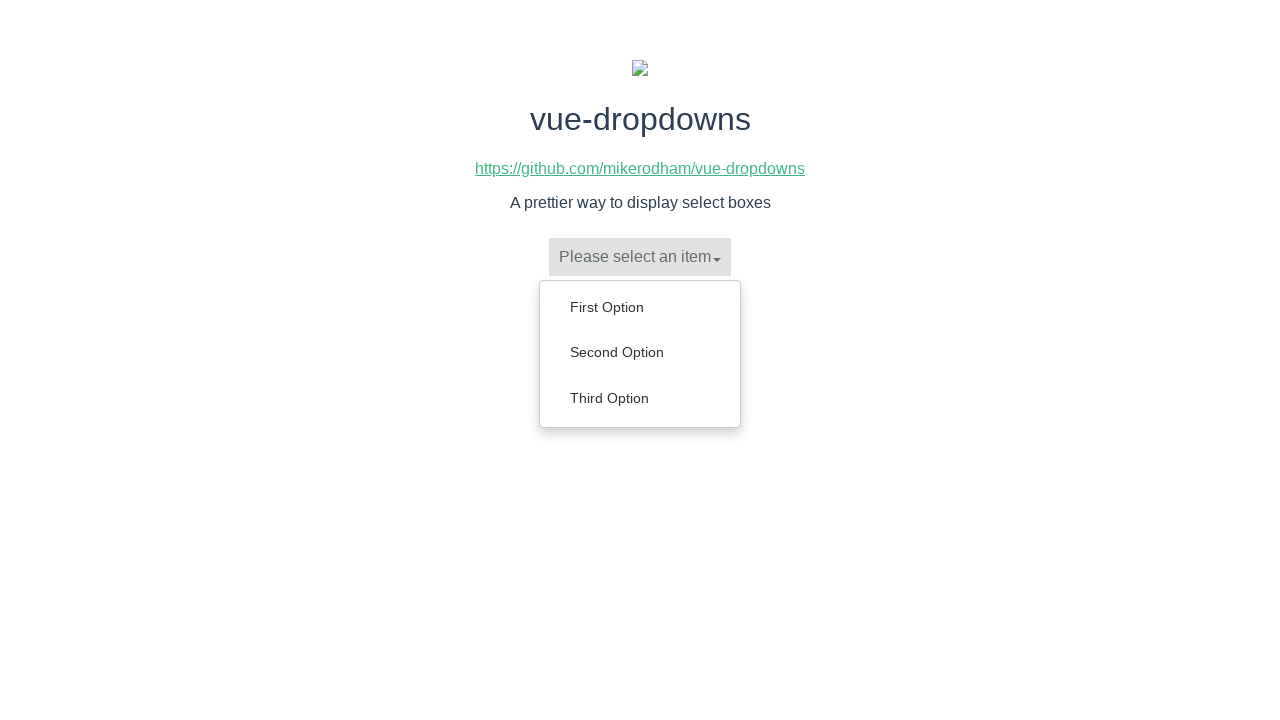

Selected 'Third Option' from dropdown menu at (640, 398) on ul.dropdown-menu a:has-text('Third Option')
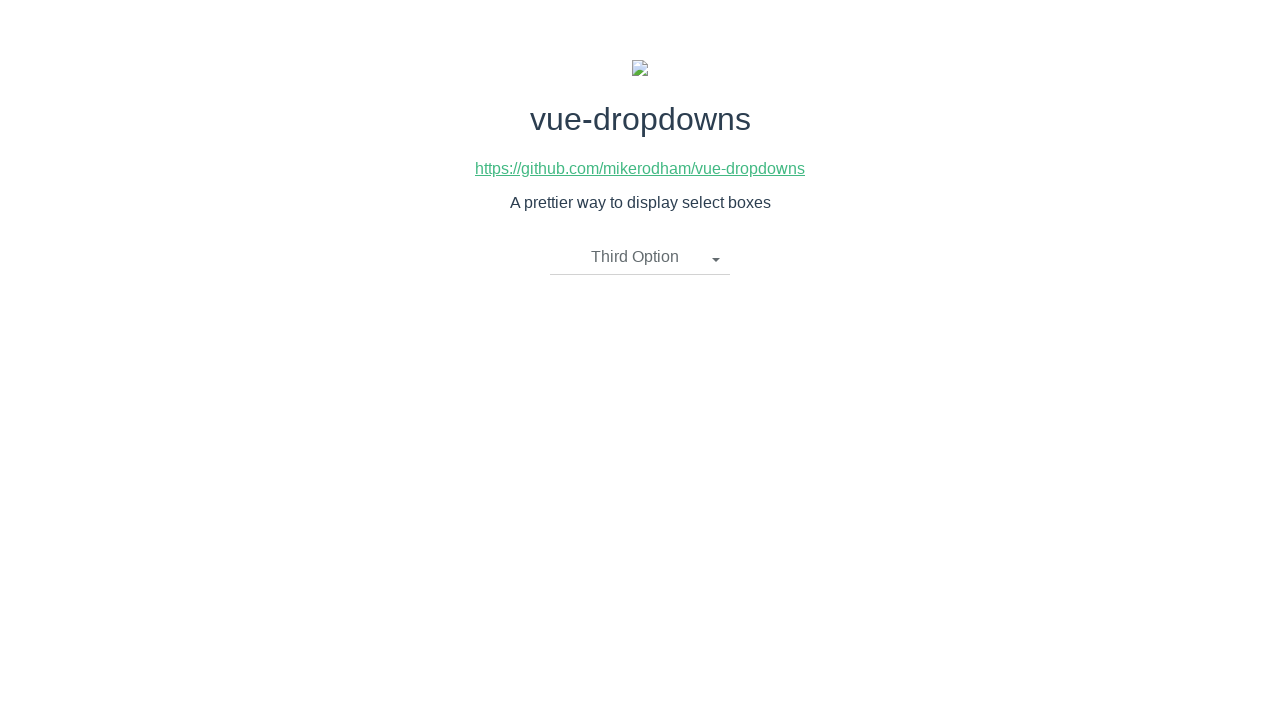

Verified 'Third Option' is now displayed as selected value
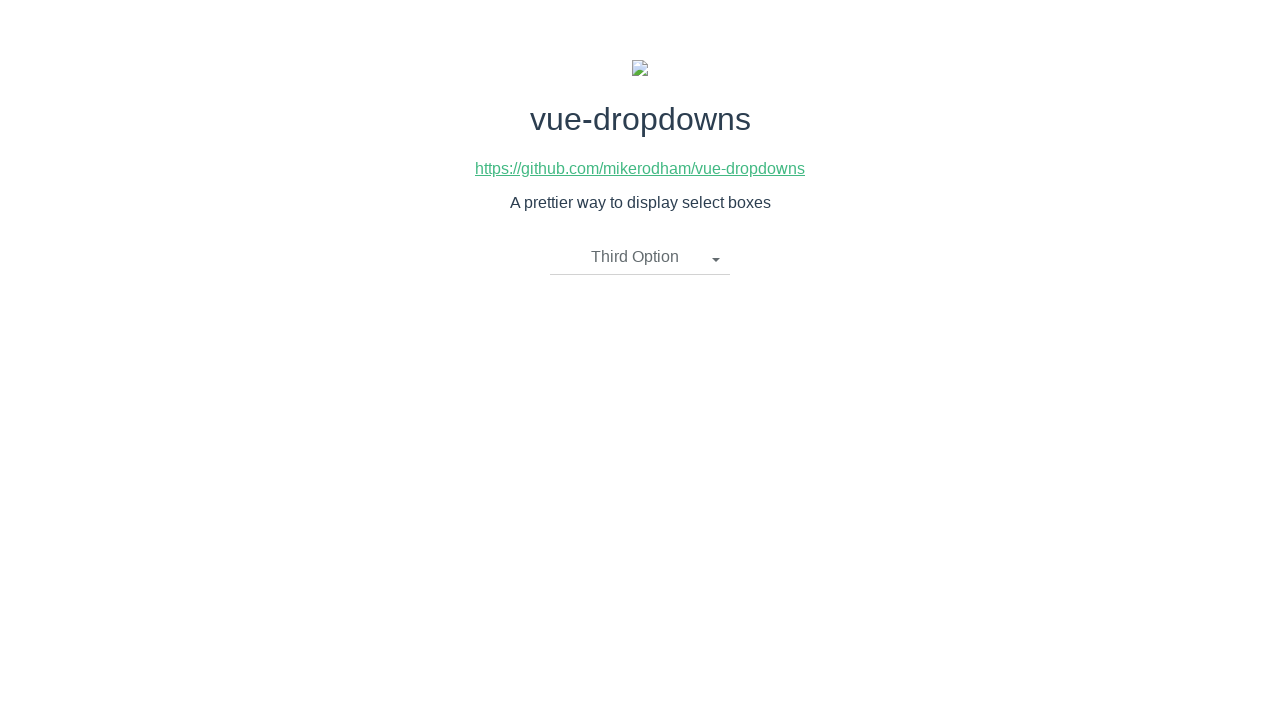

Clicked dropdown caret to open menu again at (716, 260) on span.caret
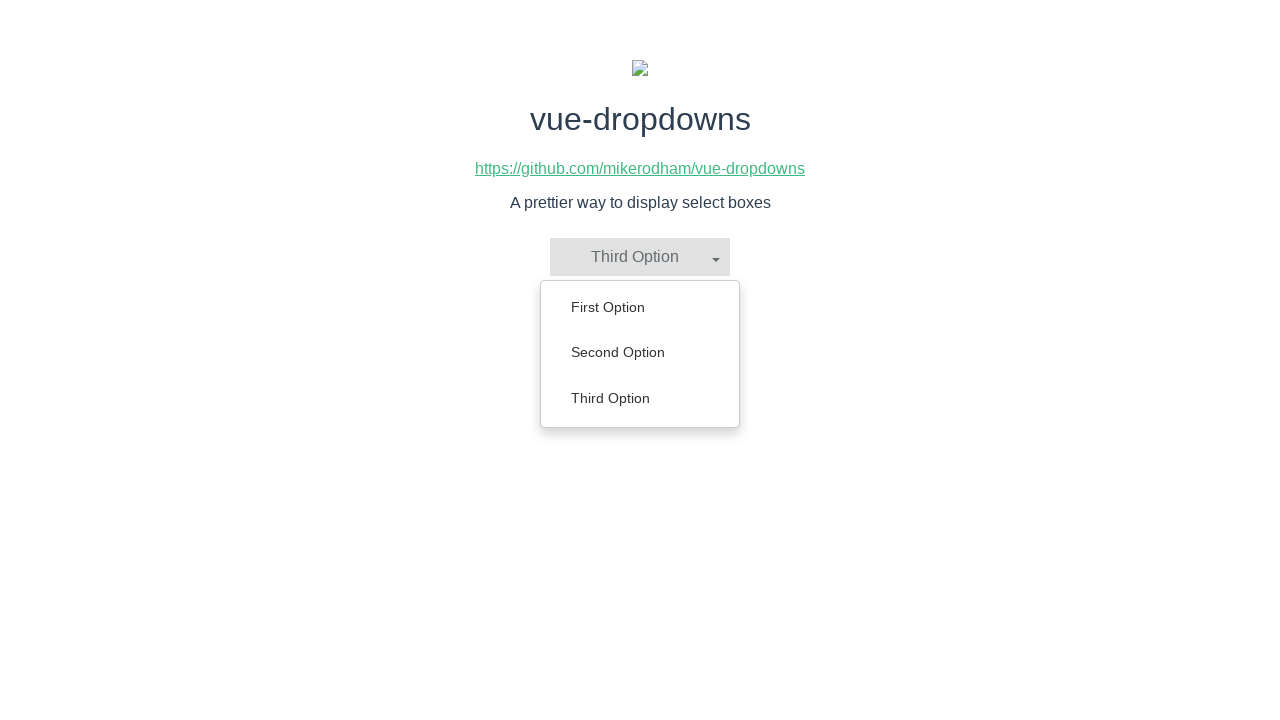

Dropdown menu appeared with options
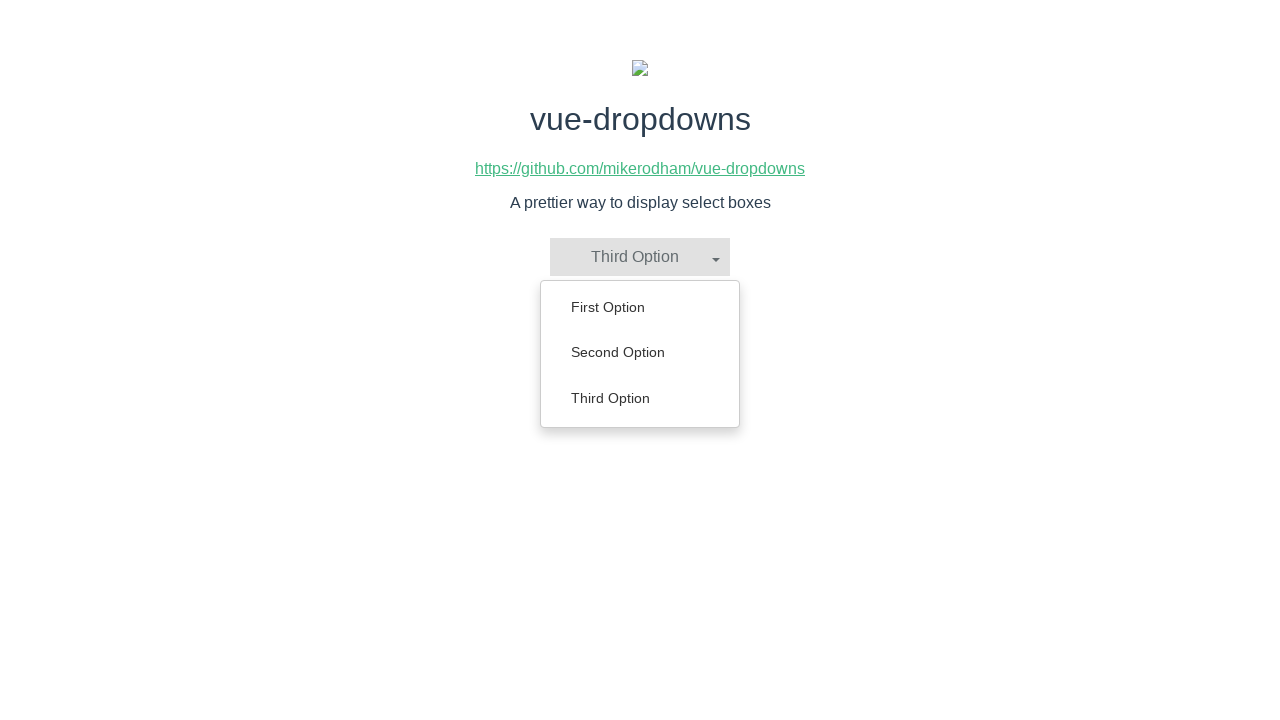

Selected 'First Option' from dropdown menu at (640, 307) on ul.dropdown-menu a:has-text('First Option')
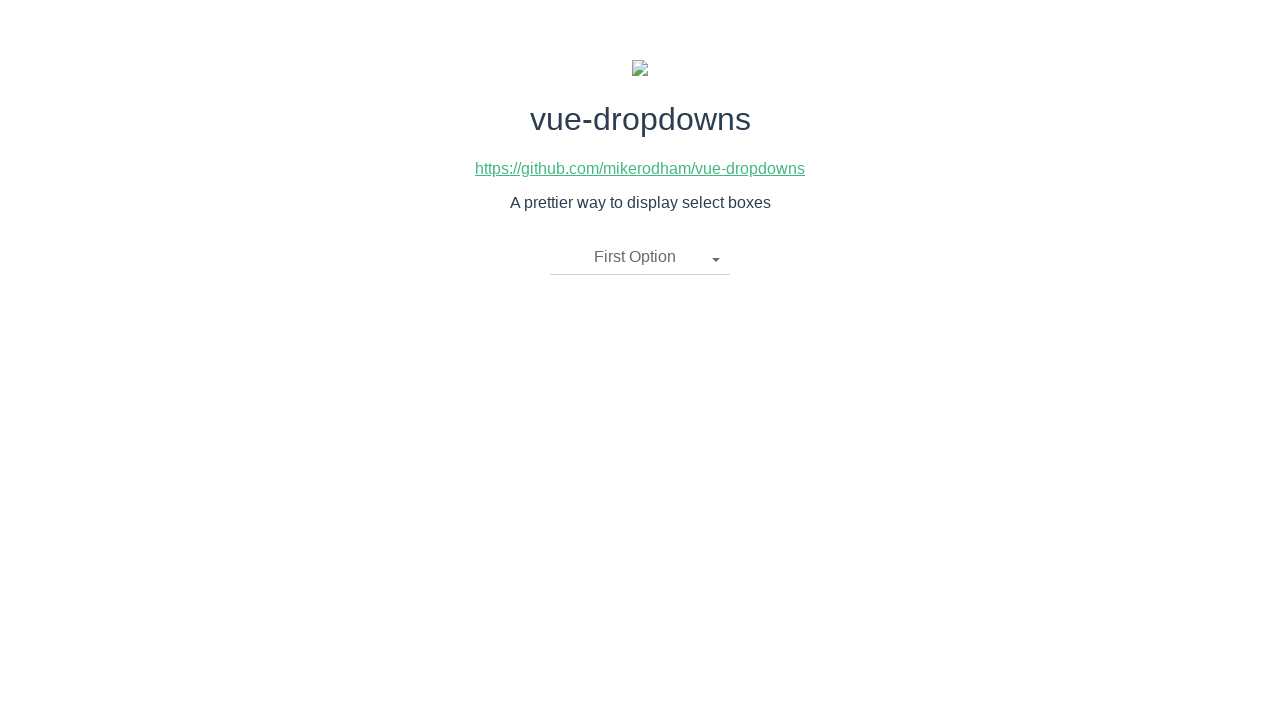

Verified 'First Option' is now displayed as selected value
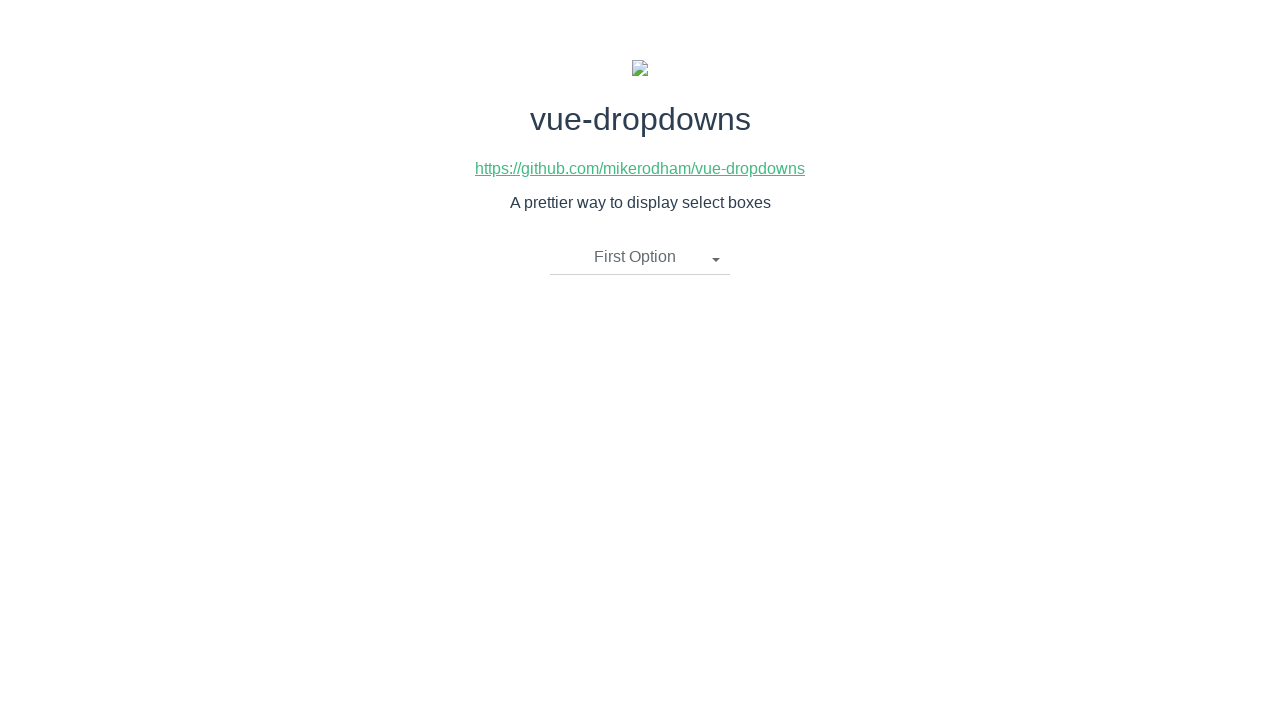

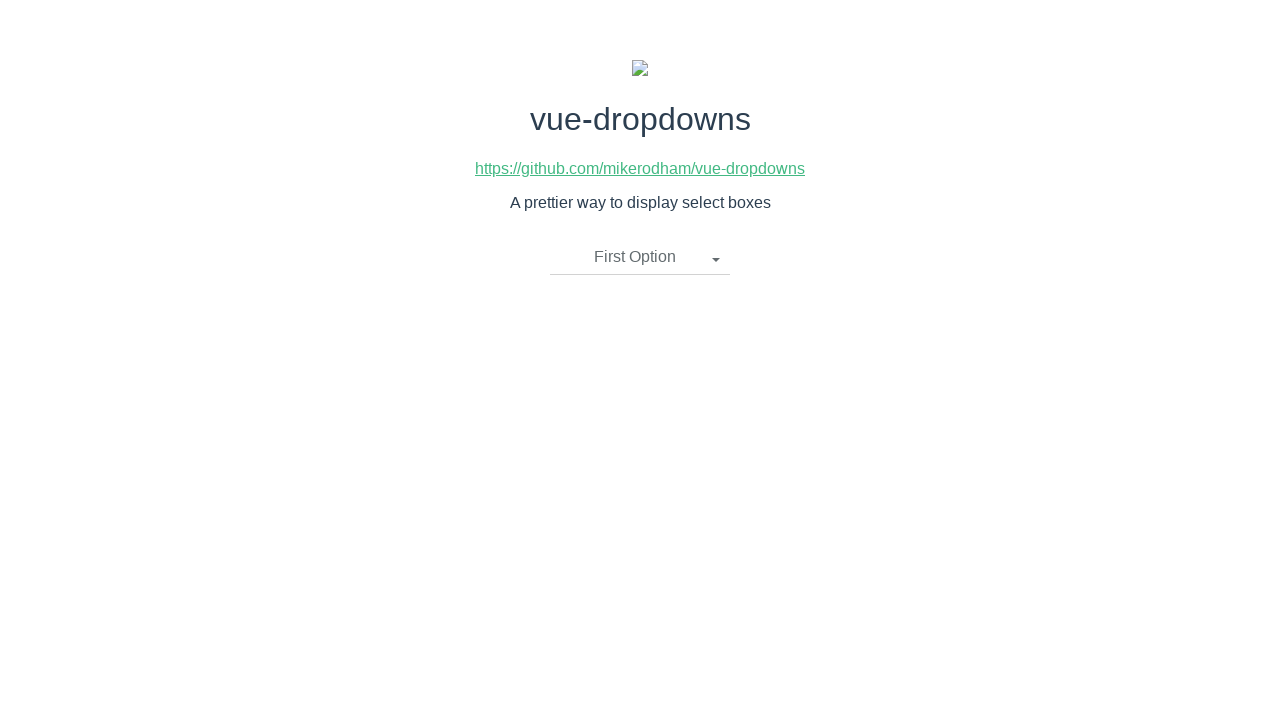